Tests keyboard interaction by clicking on a search input field and typing text with and without shift key modifier

Starting URL: https://jqueryui.com/droppable/

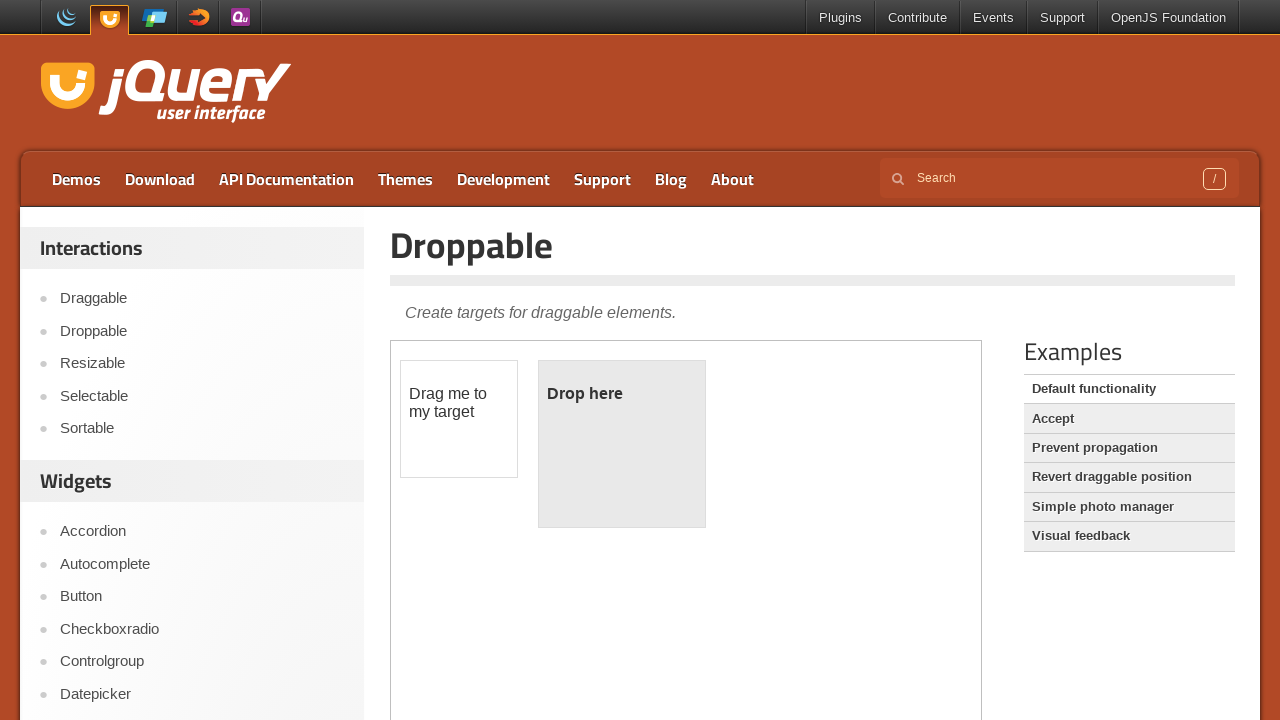

Clicked on search input field at (1059, 178) on xpath=//input[@name='s']
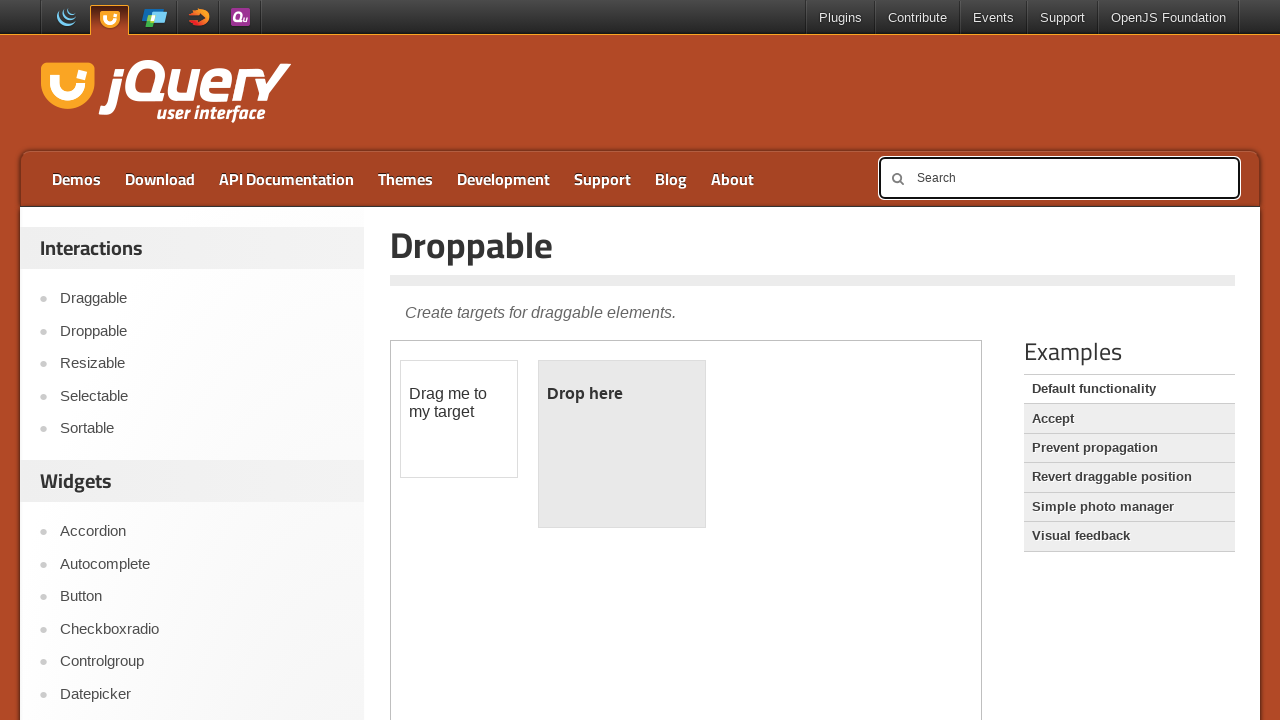

Pressed Shift key down
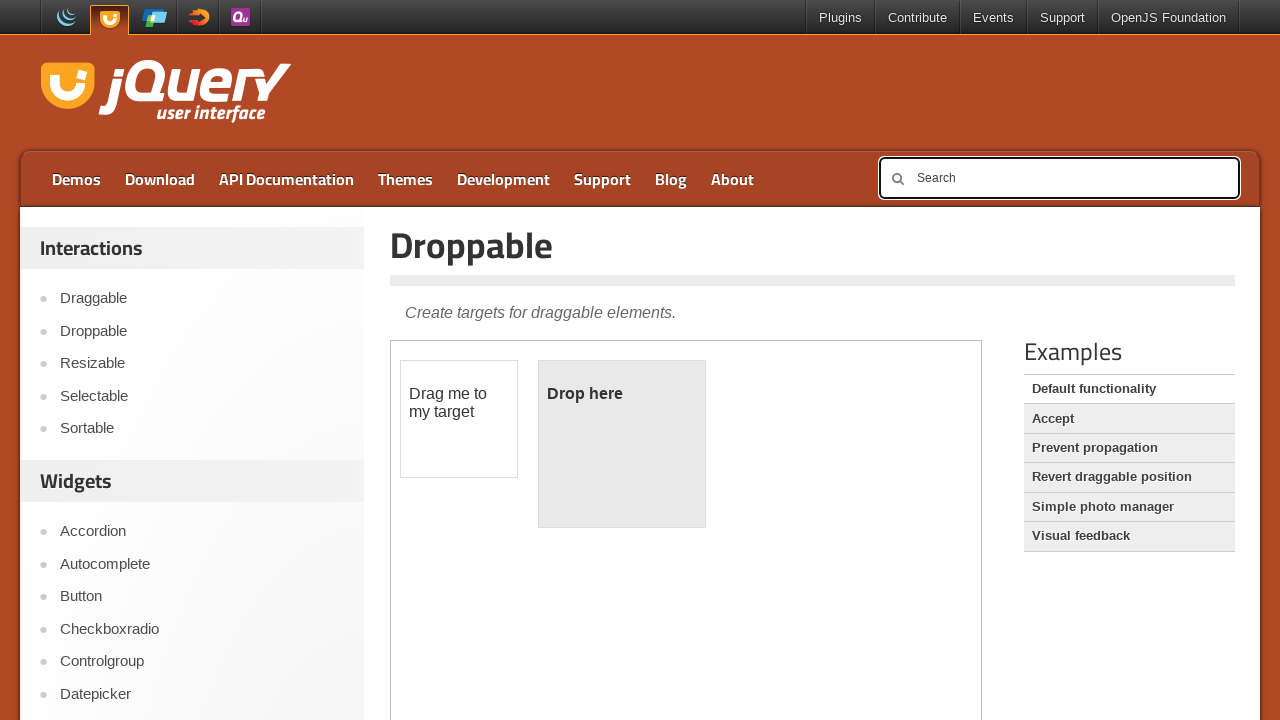

Typed 'with shift' with Shift key modifier
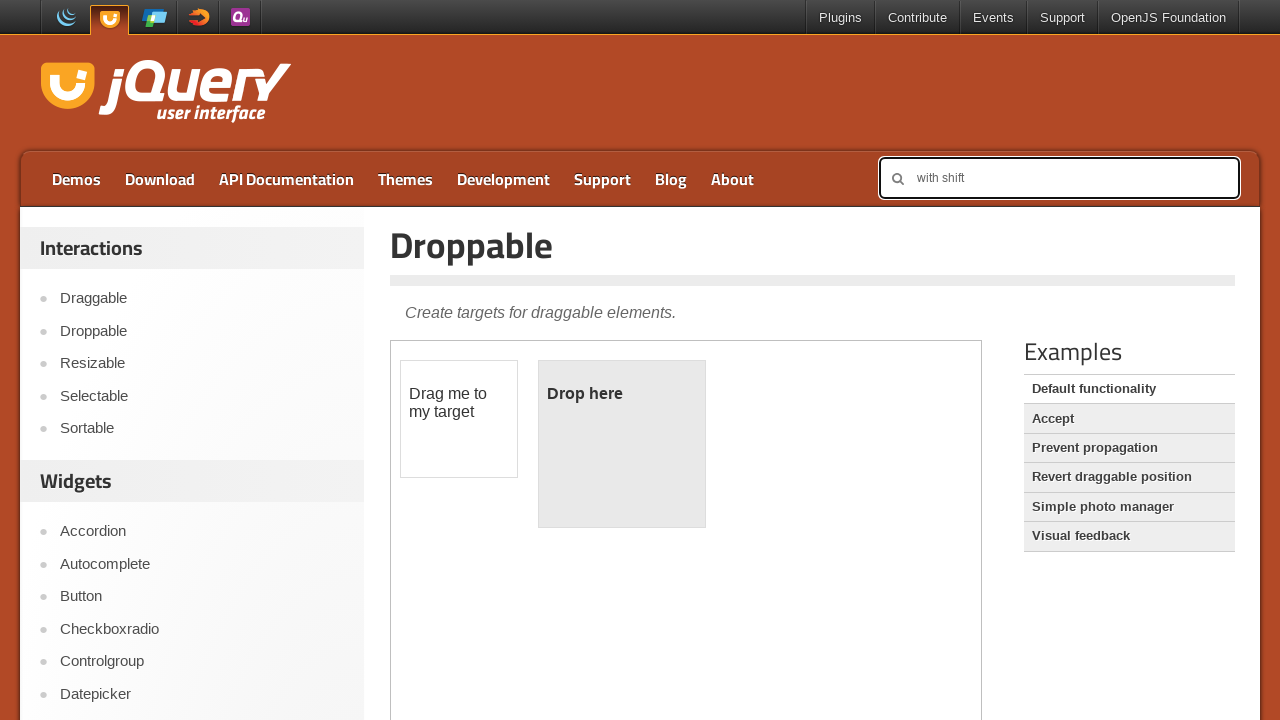

Released Shift key
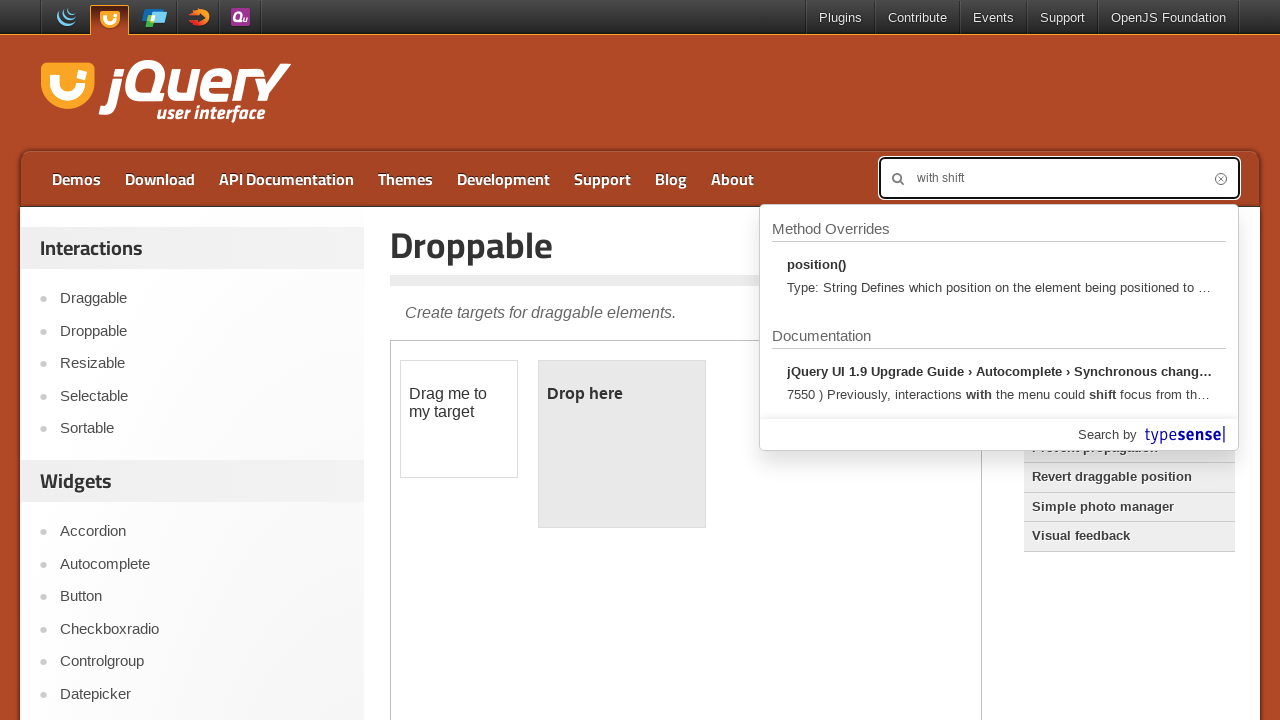

Typed 'without shift' without Shift key modifier
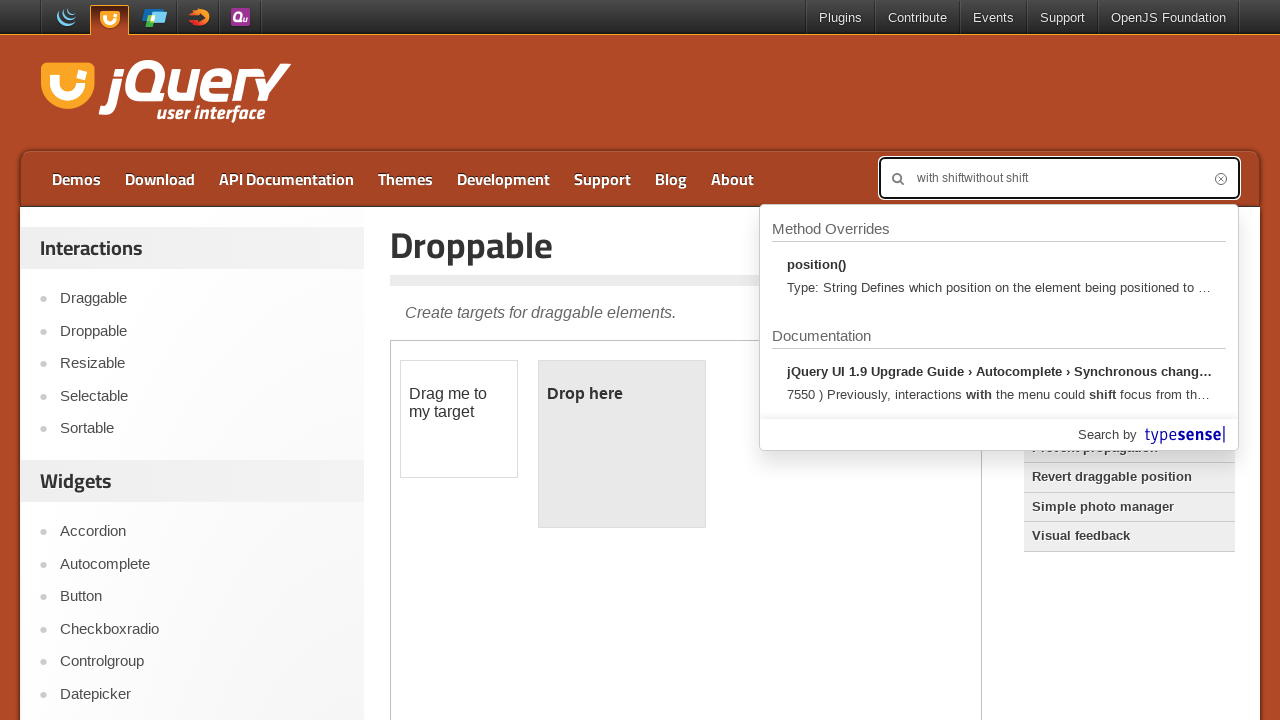

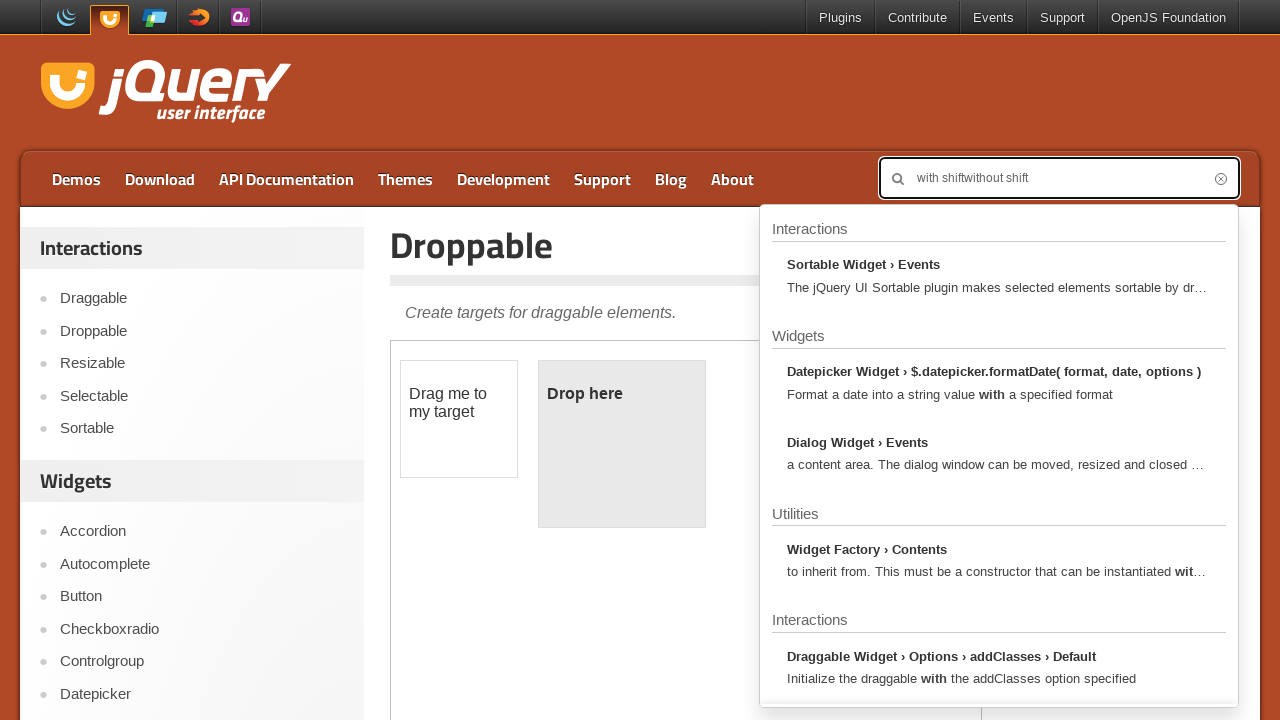